Tests the forgot password navigation flow on OrangeHRM demo site by clicking the forgot password link and then the cancel/back button to return to login.

Starting URL: https://opensource-demo.orangehrmlive.com/web/index.php/auth/login

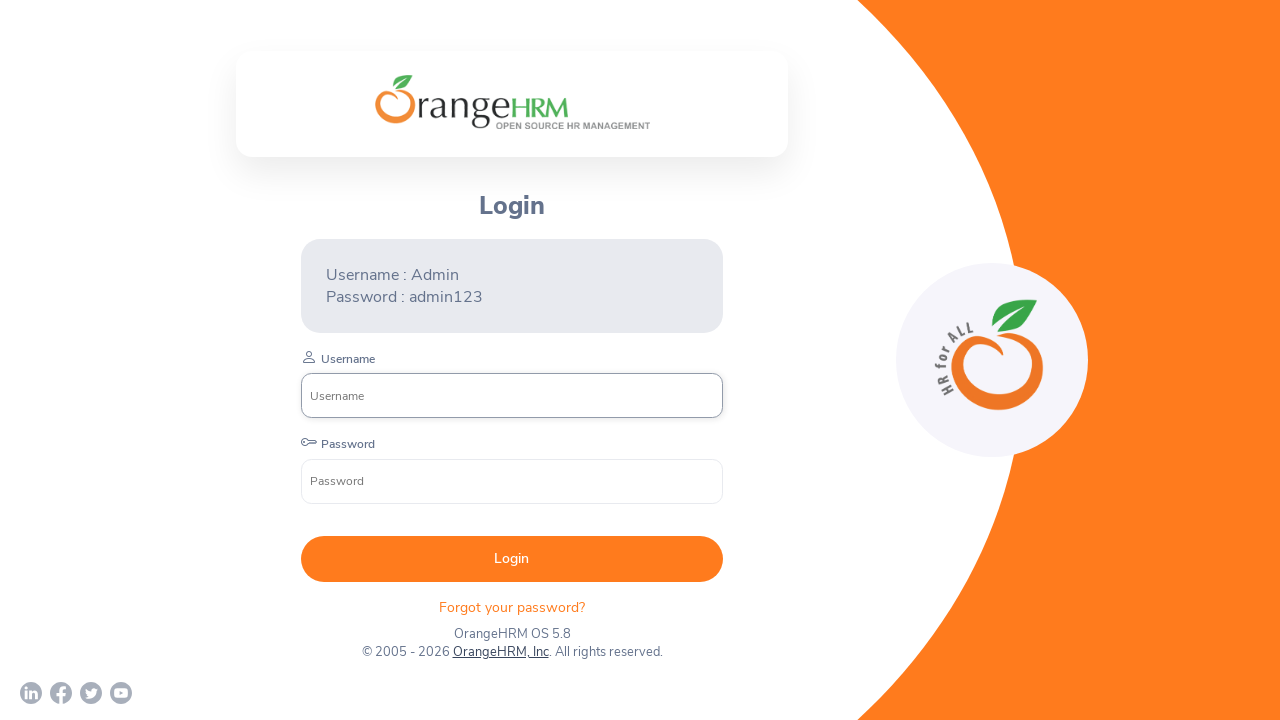

Login page loaded and network idle
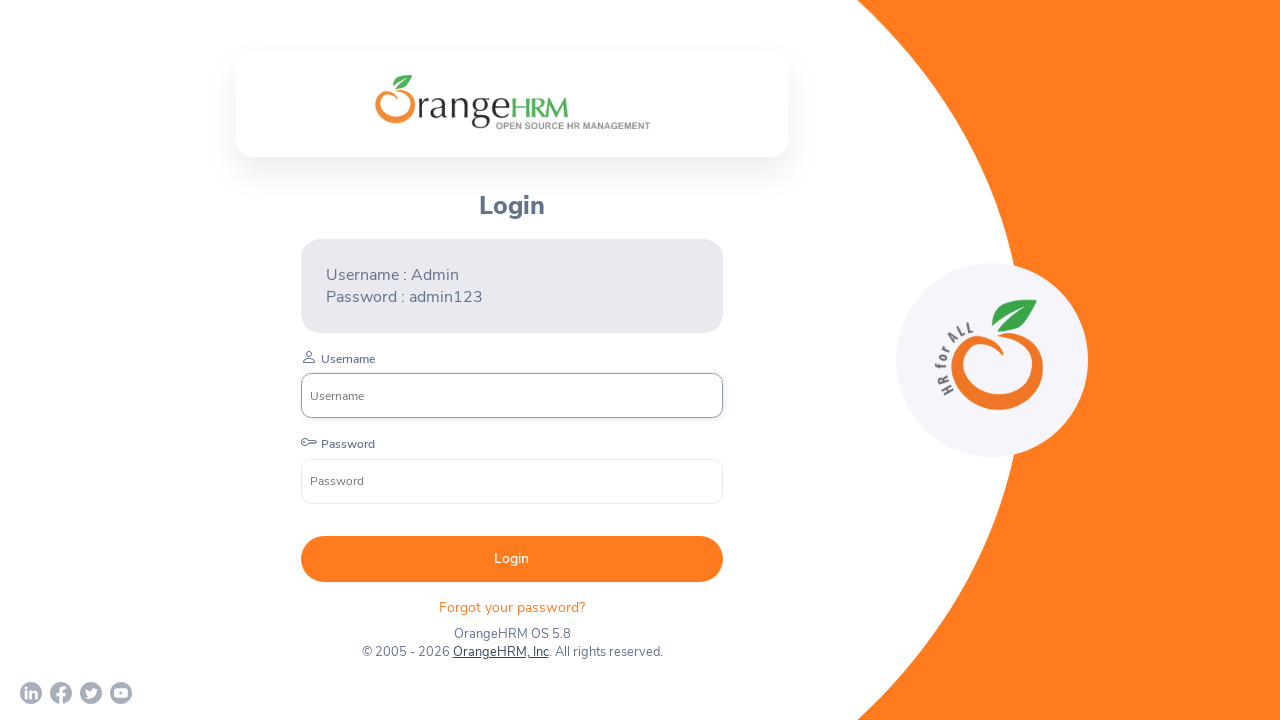

Clicked 'Forgot your password?' link at (512, 607) on .orangehrm-login-forgot-header
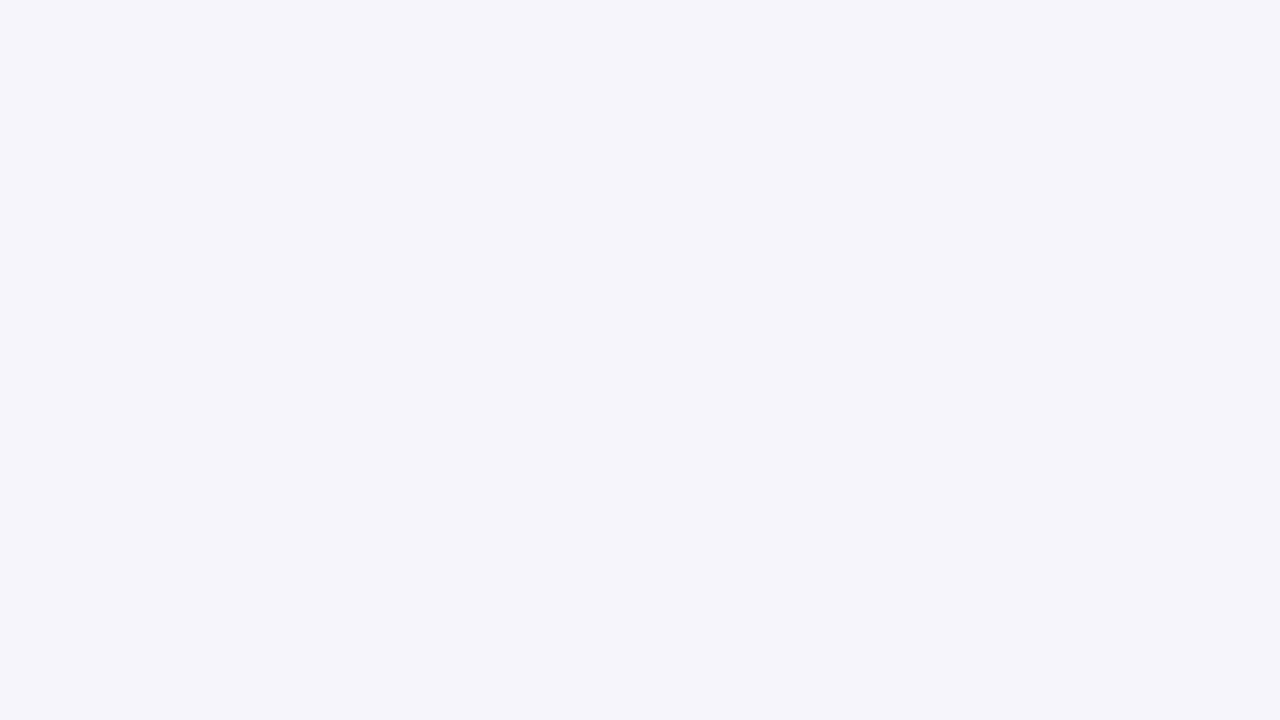

Forgot password page loaded with cancel button visible
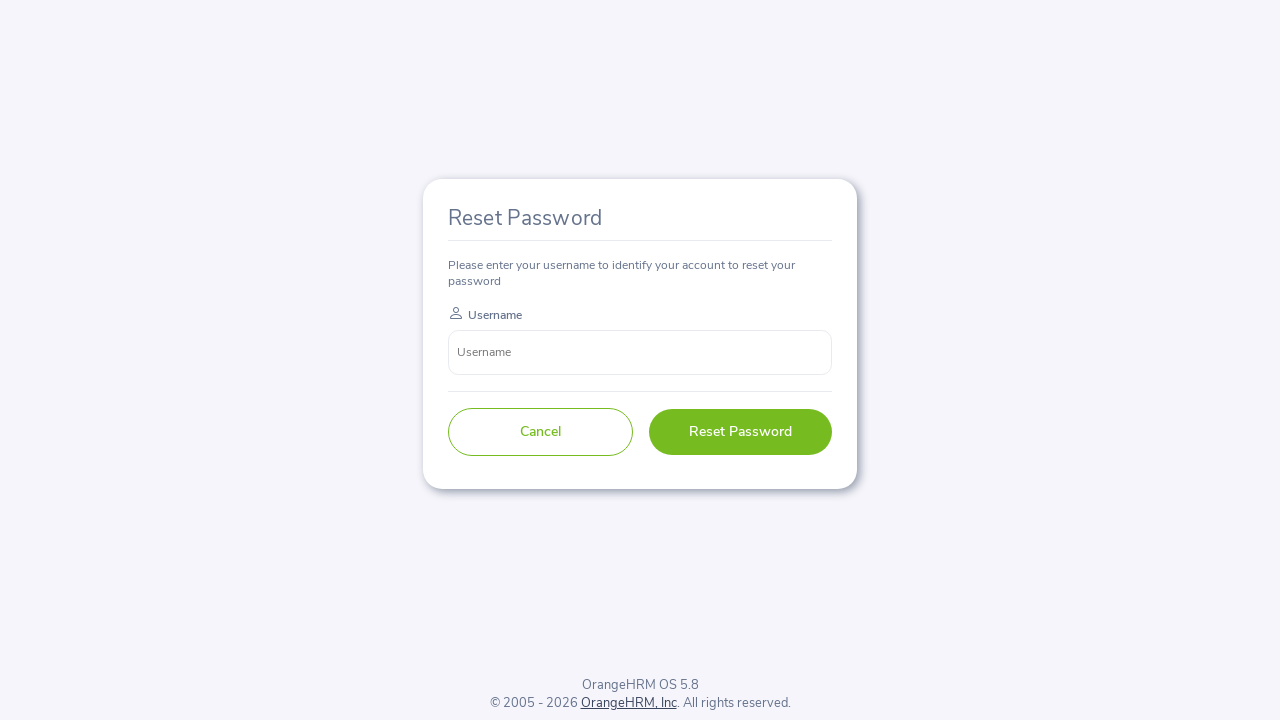

Clicked cancel/back button to return to login page at (540, 432) on .oxd-button--ghost
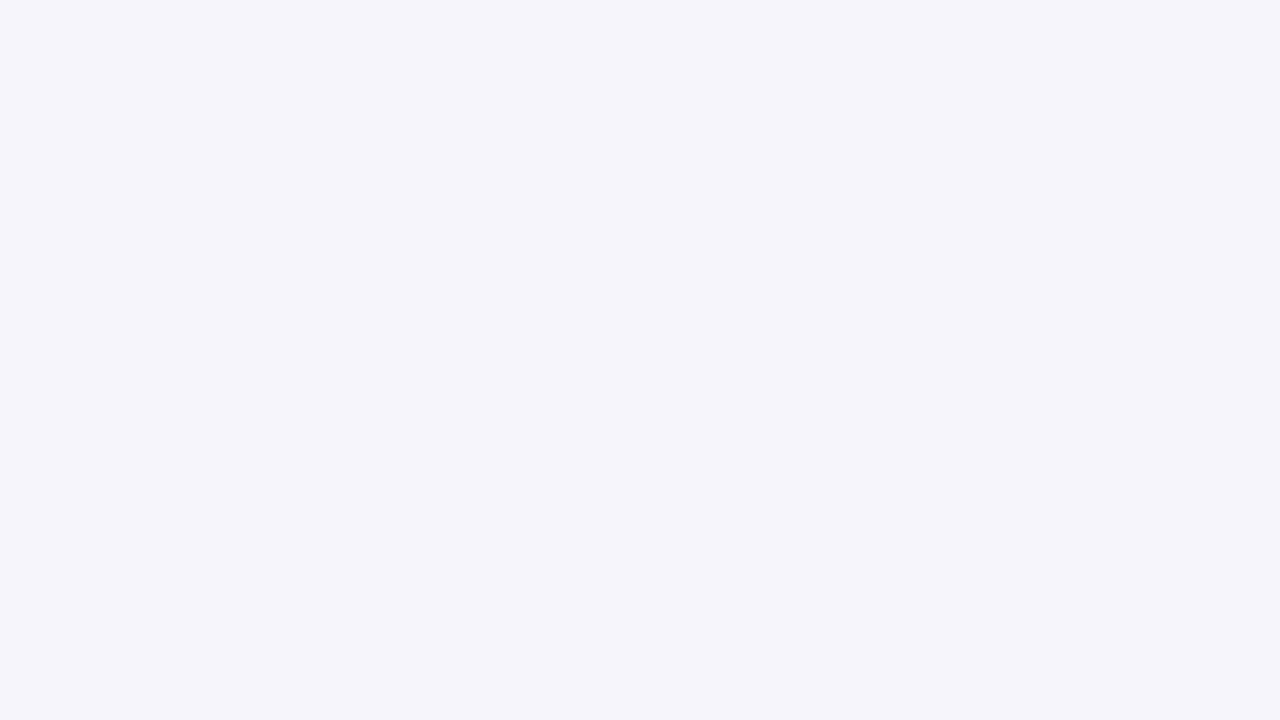

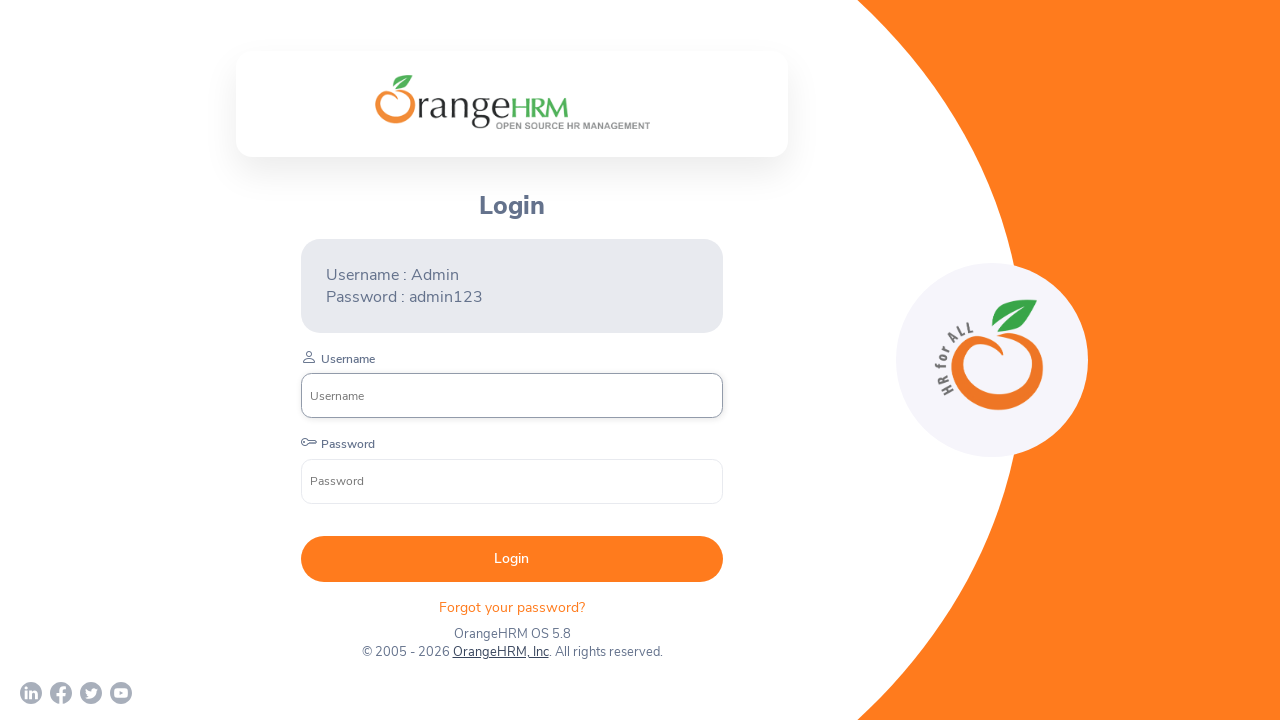